Tests jQuery UI sortable functionality by navigating to the sortable demo, switching to the iframe, and performing drag-and-drop operations to reorder list items

Starting URL: https://jqueryui.com/

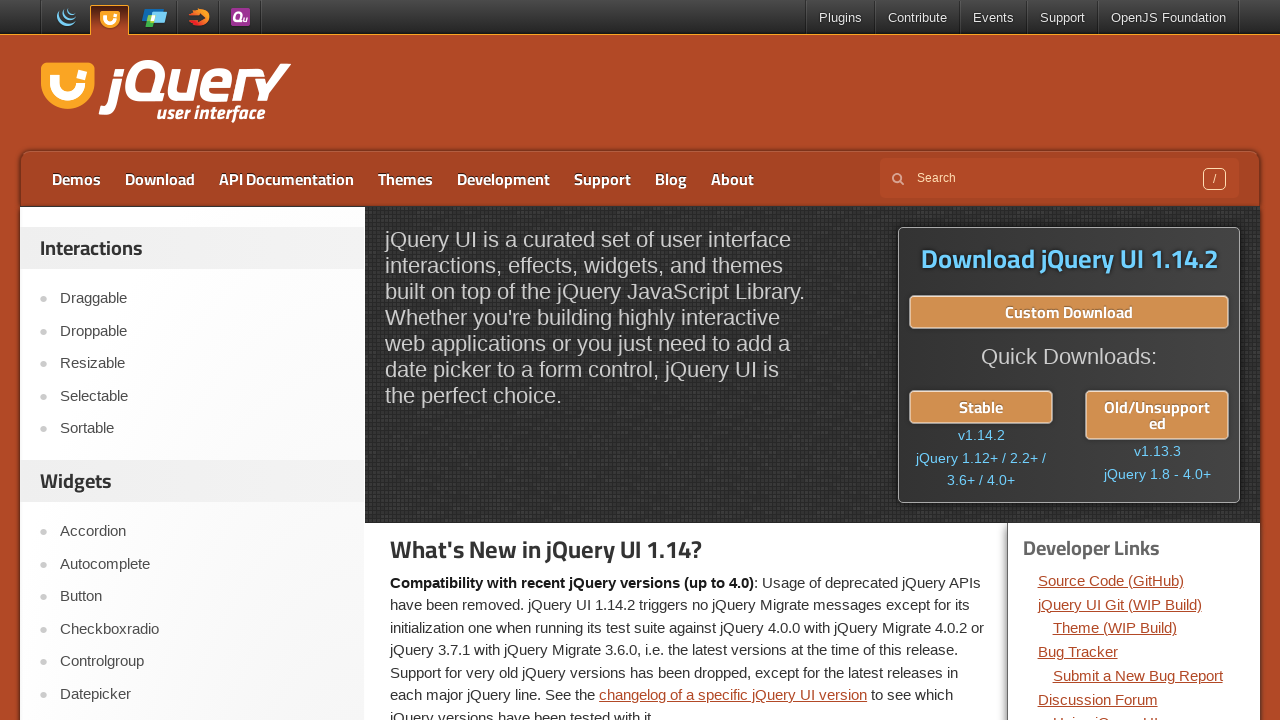

Clicked on Sortable link in the navigation at (202, 429) on a:text('Sortable')
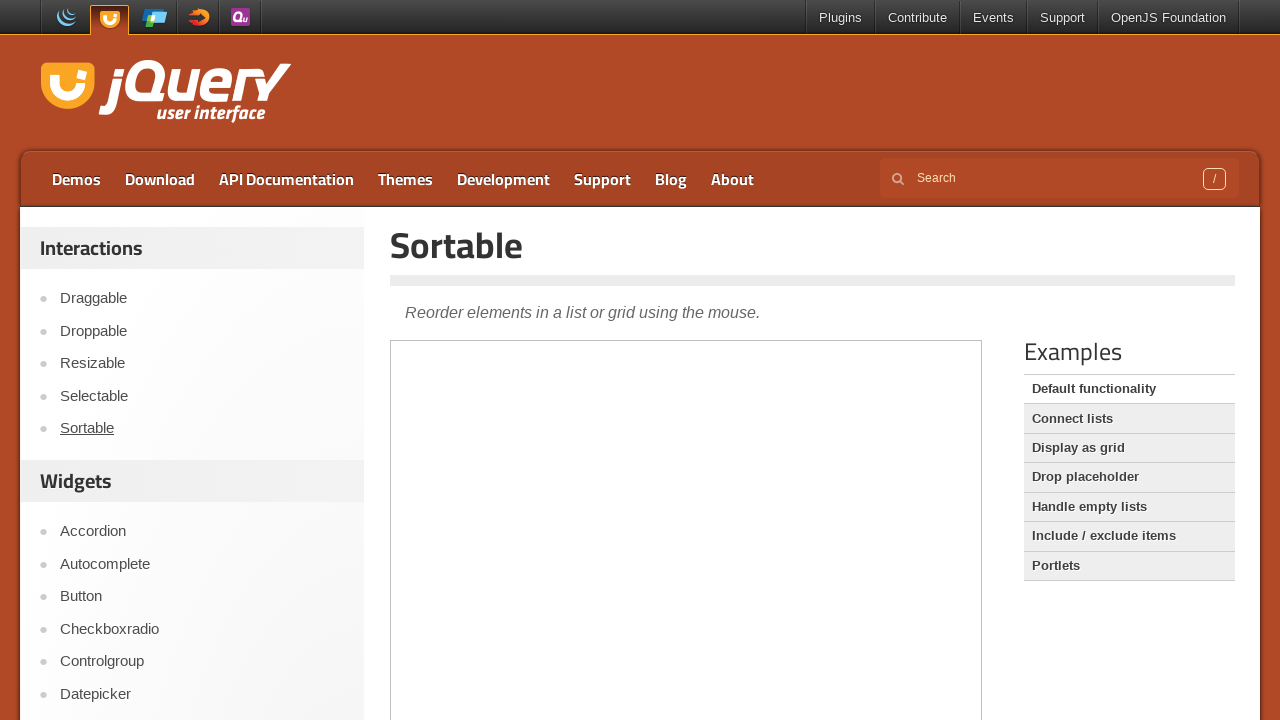

Located the demo iframe
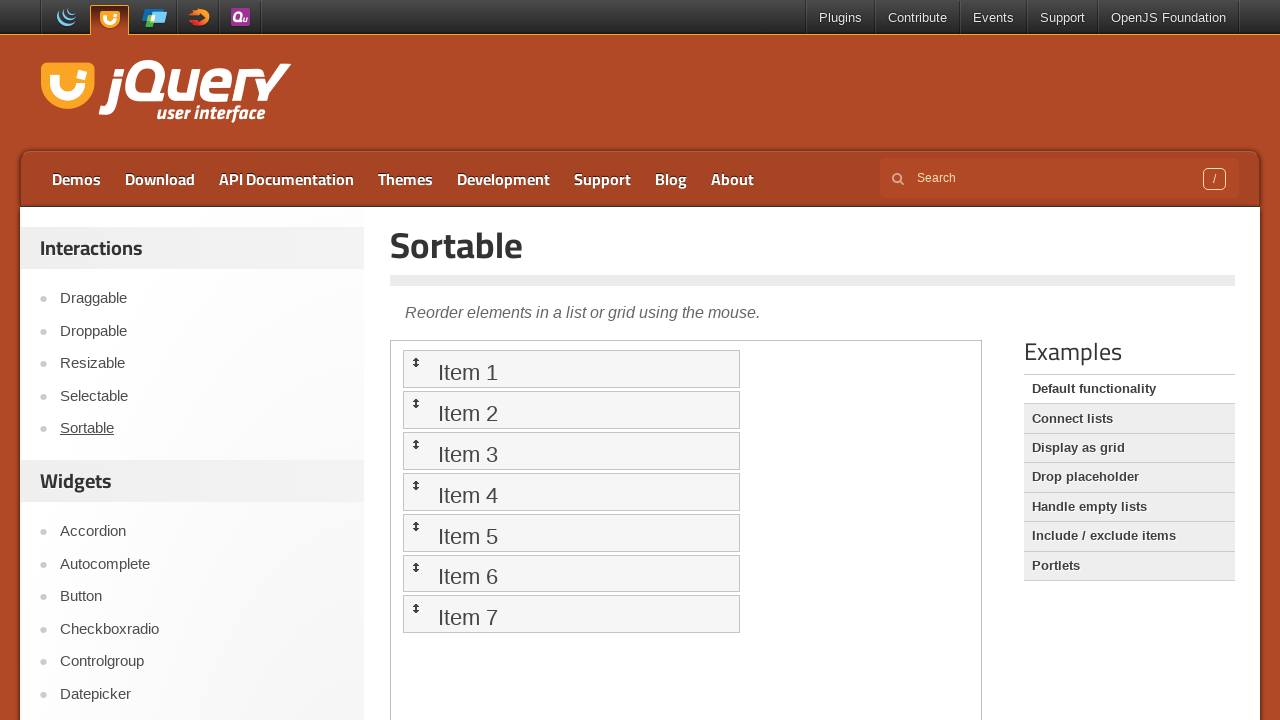

Retrieved all sortable list items from iframe
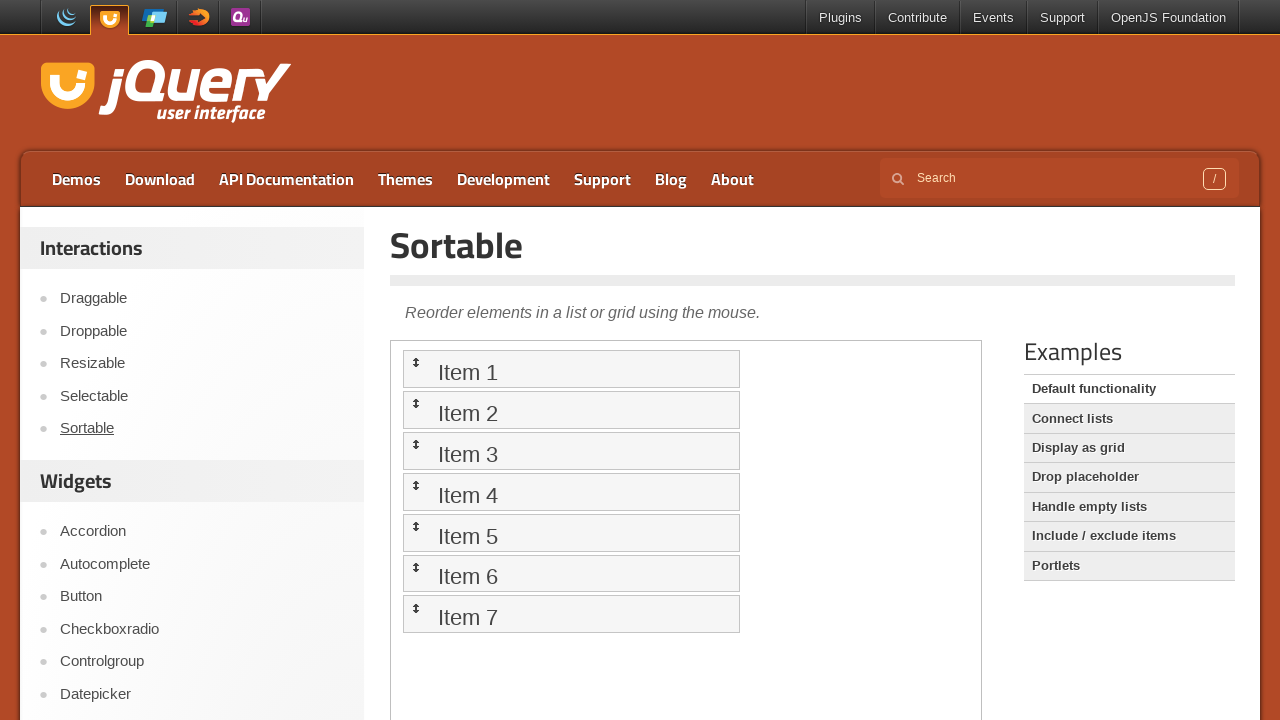

Dragged last list item to first position (iteration 1 of 7) at (571, 369)
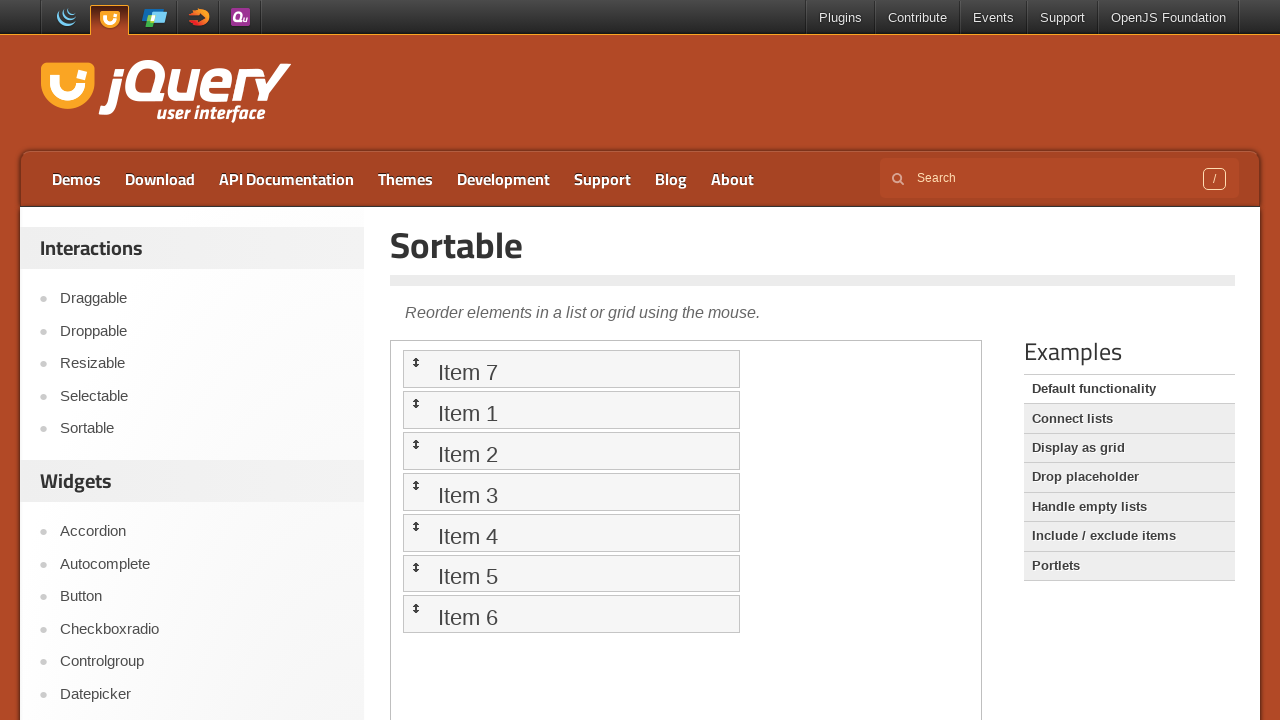

Dragged last list item to first position (iteration 2 of 7) at (571, 369)
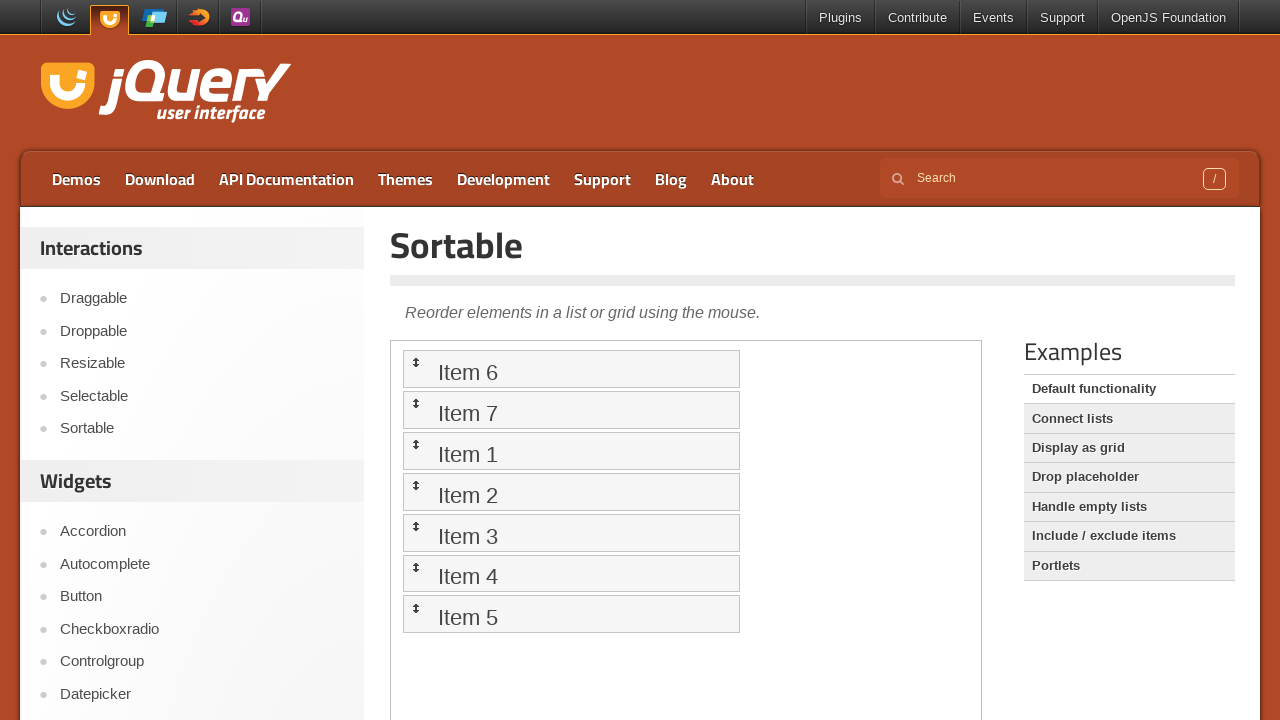

Dragged last list item to first position (iteration 3 of 7) at (571, 369)
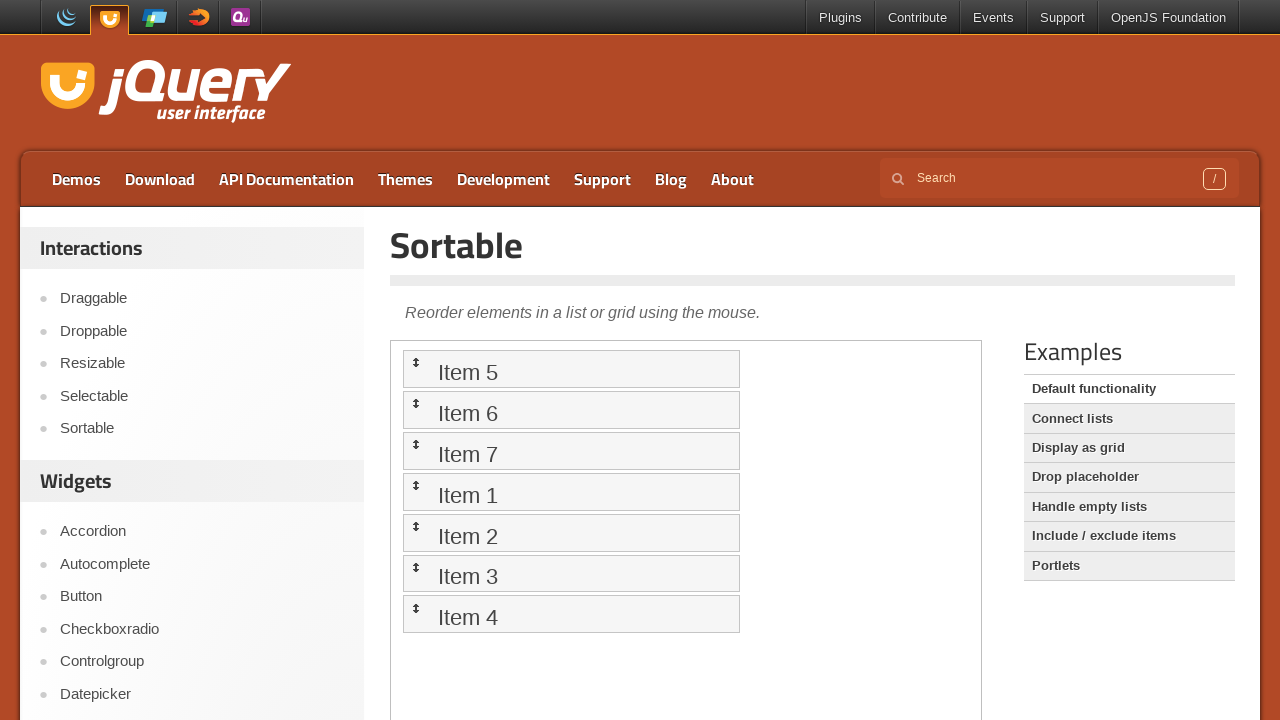

Dragged last list item to first position (iteration 4 of 7) at (571, 369)
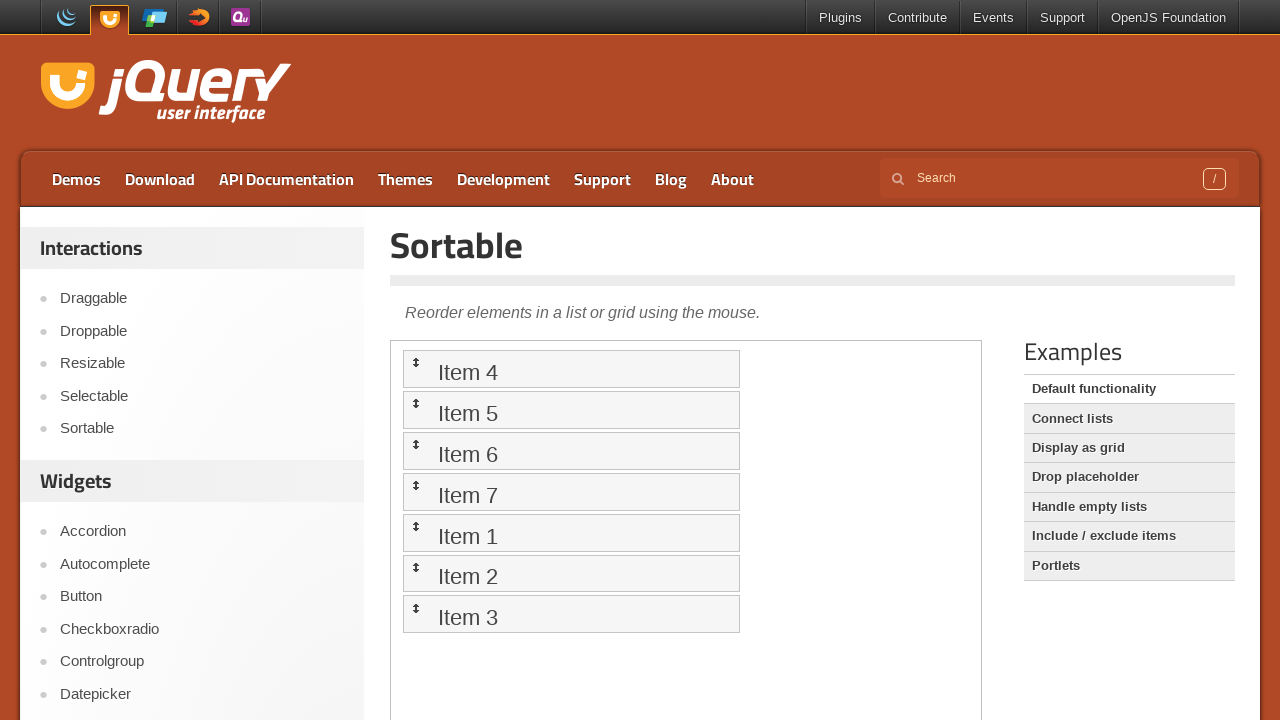

Dragged last list item to first position (iteration 5 of 7) at (571, 369)
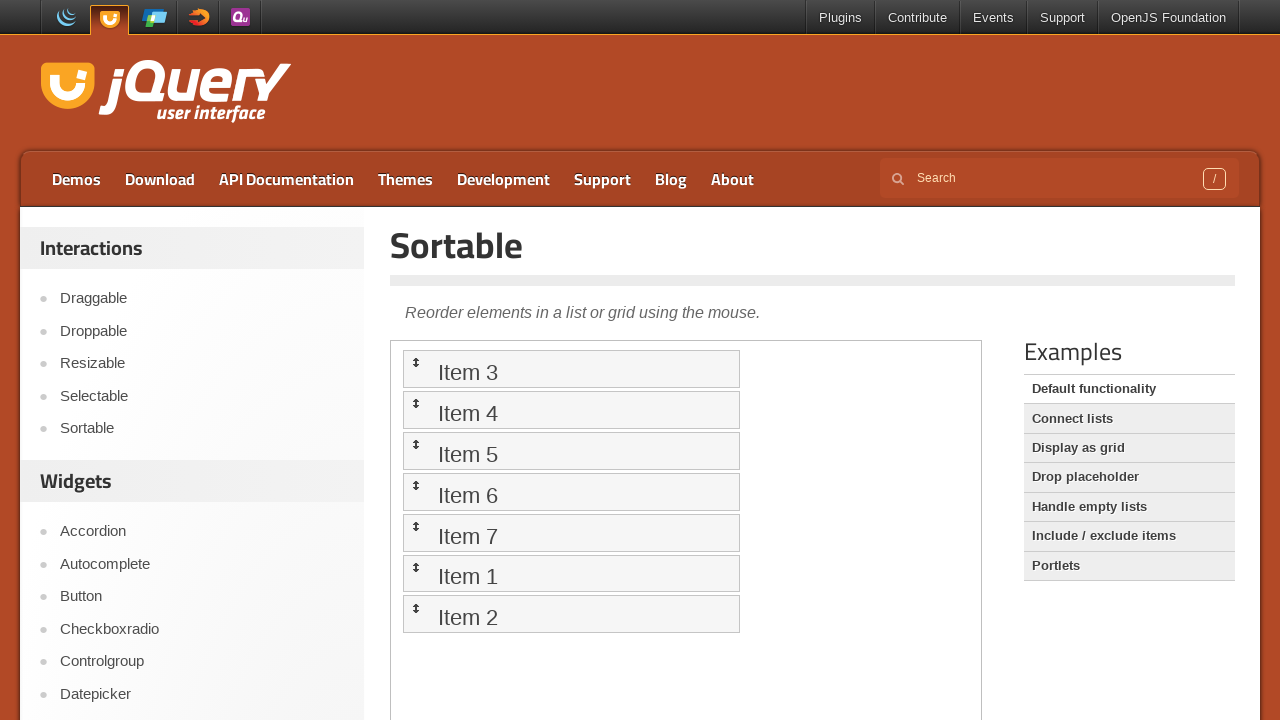

Dragged last list item to first position (iteration 6 of 7) at (571, 369)
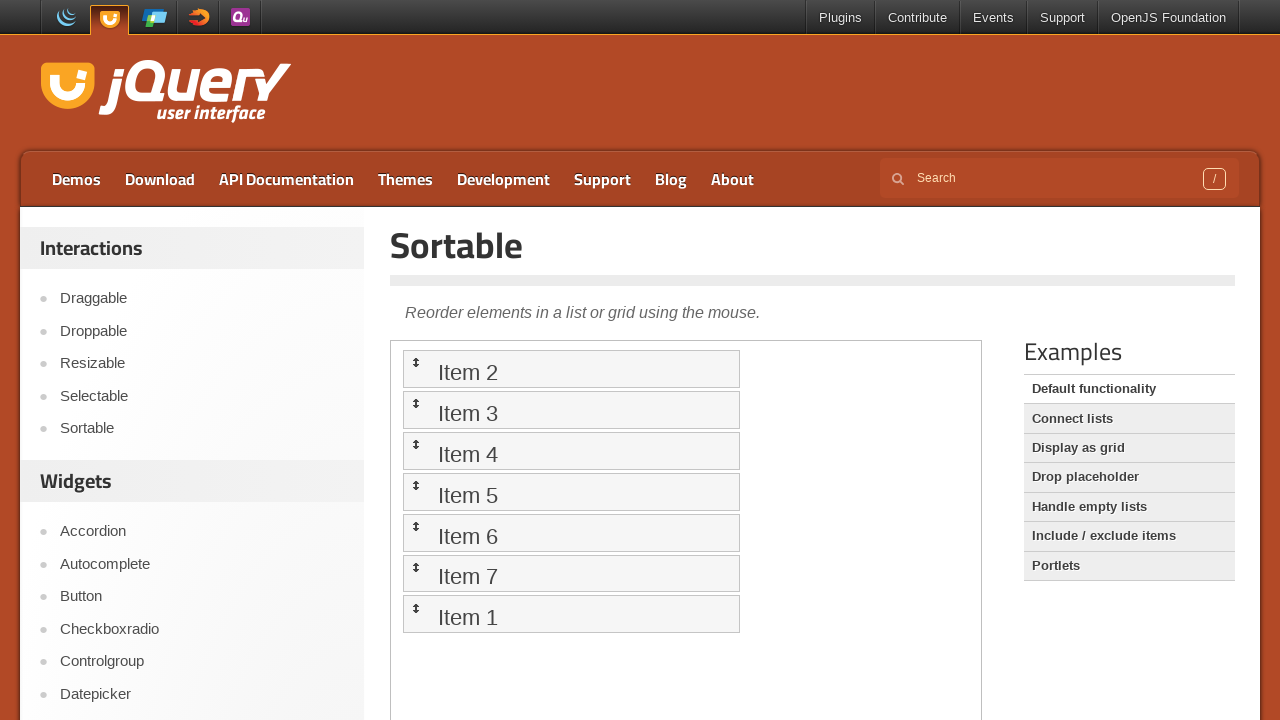

Dragged last list item to first position (iteration 7 of 7) at (571, 369)
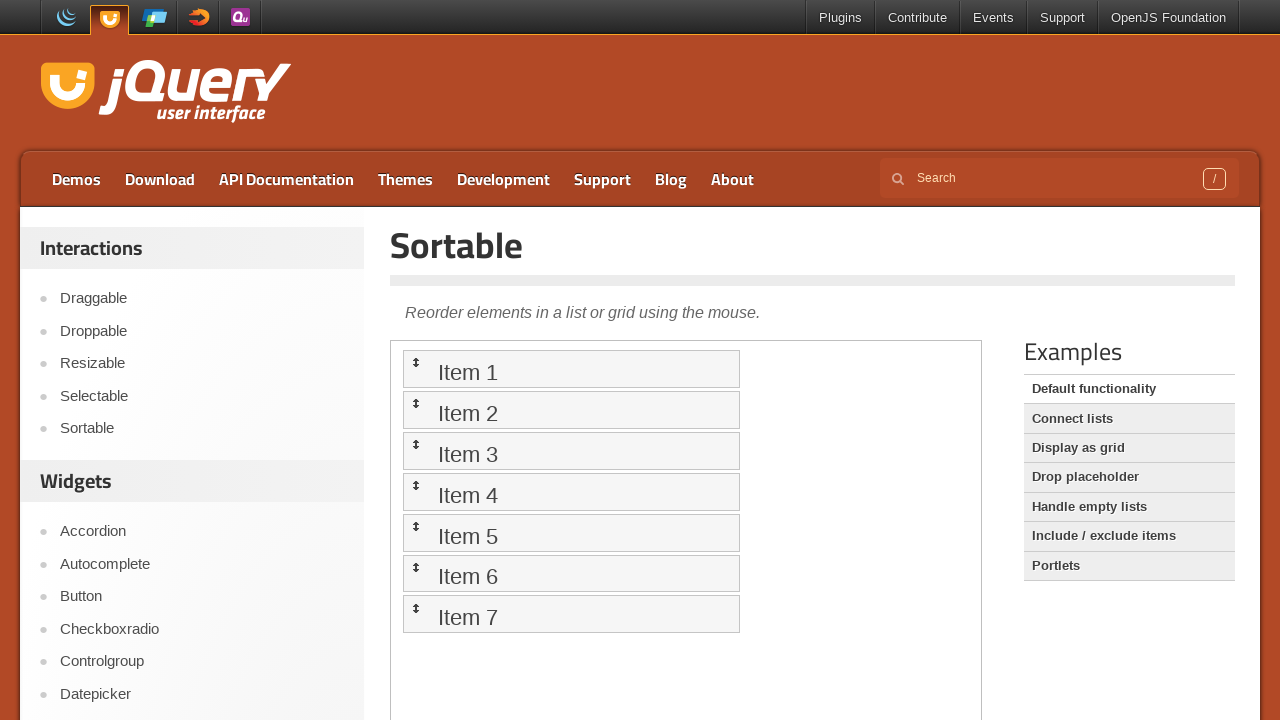

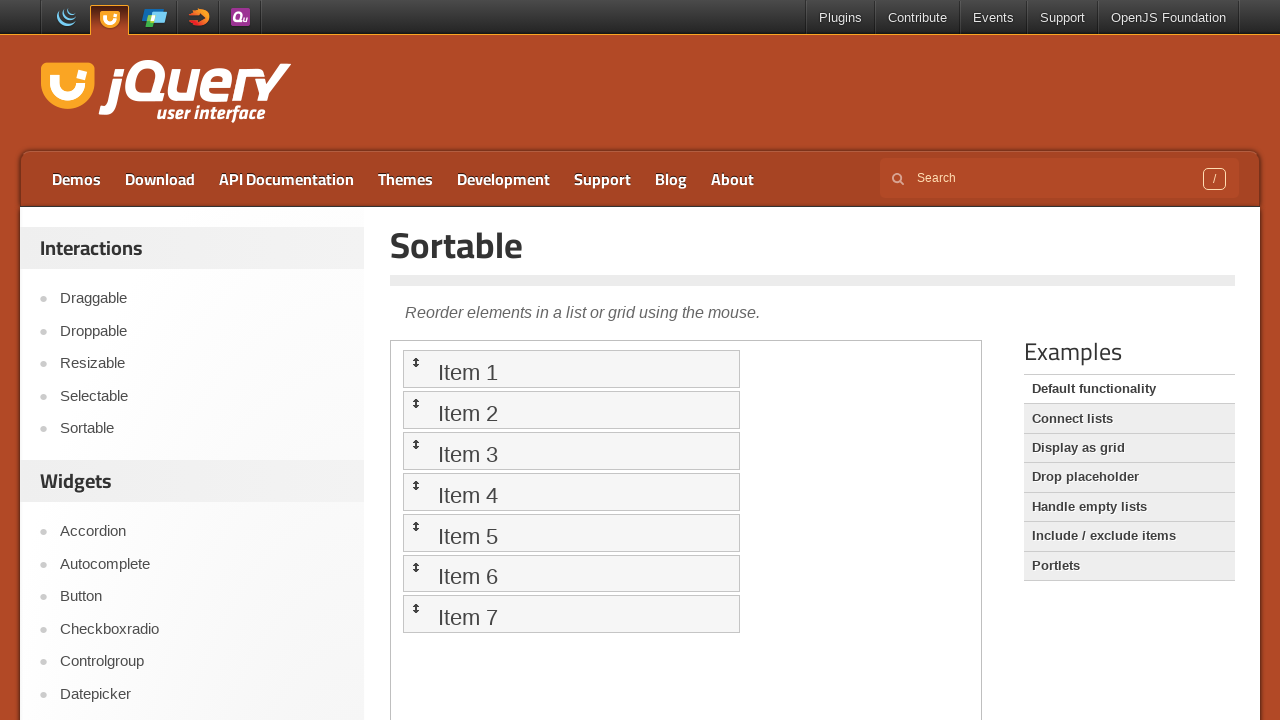